Tests calculator multiplication with two positive numbers (7*4) and verifies the result equals 28

Starting URL: https://testpages.eviltester.com/styled/apps/calculator.html

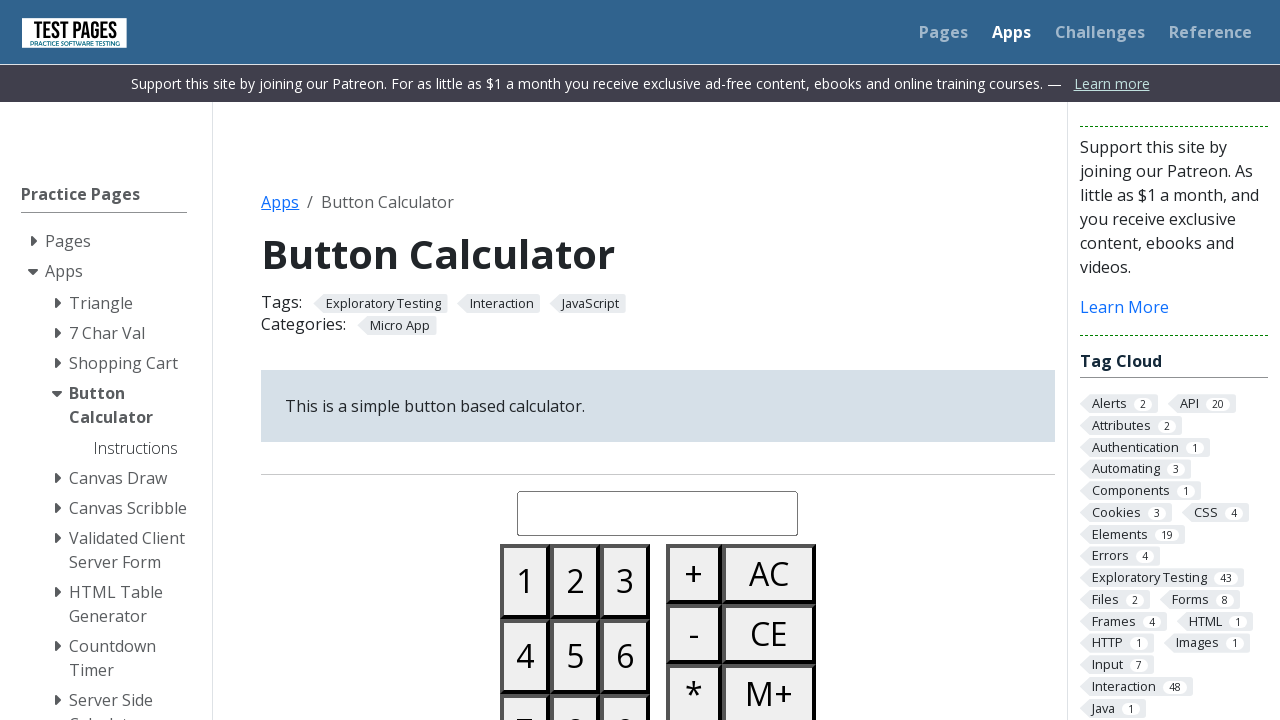

Clicked button 7 at (525, 683) on #button07
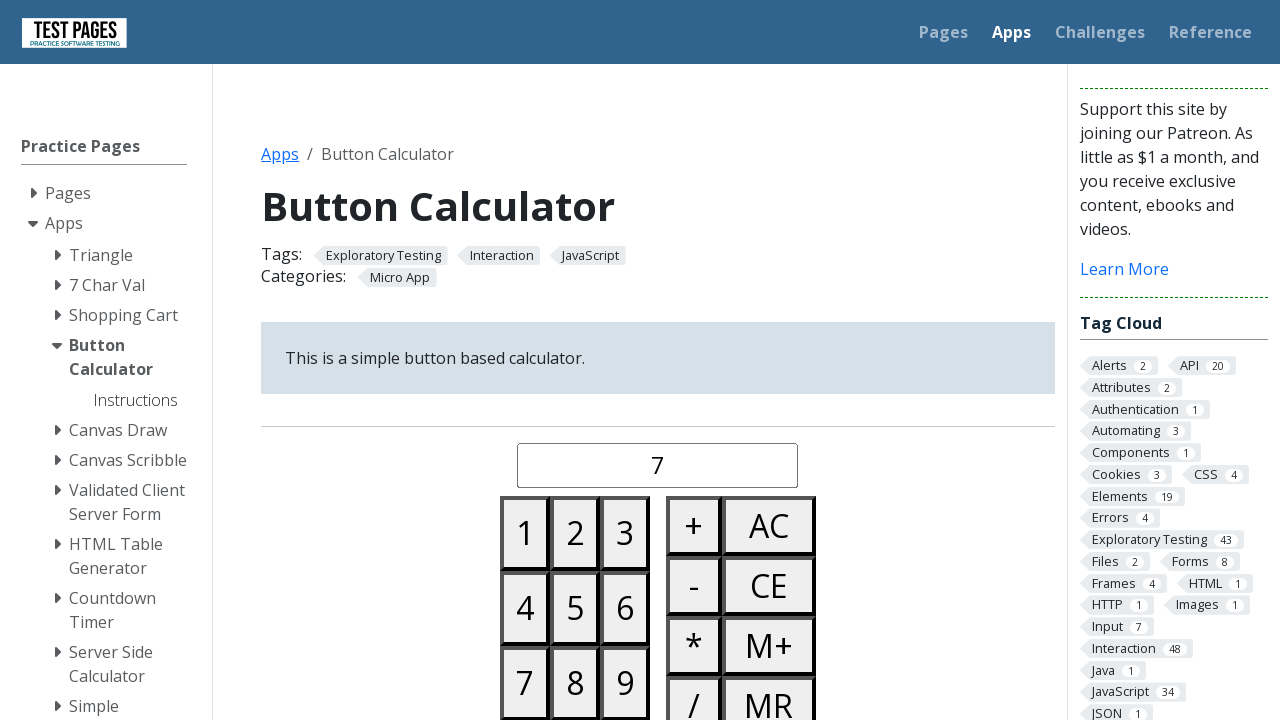

Clicked multiply button at (694, 646) on #buttonmultiply
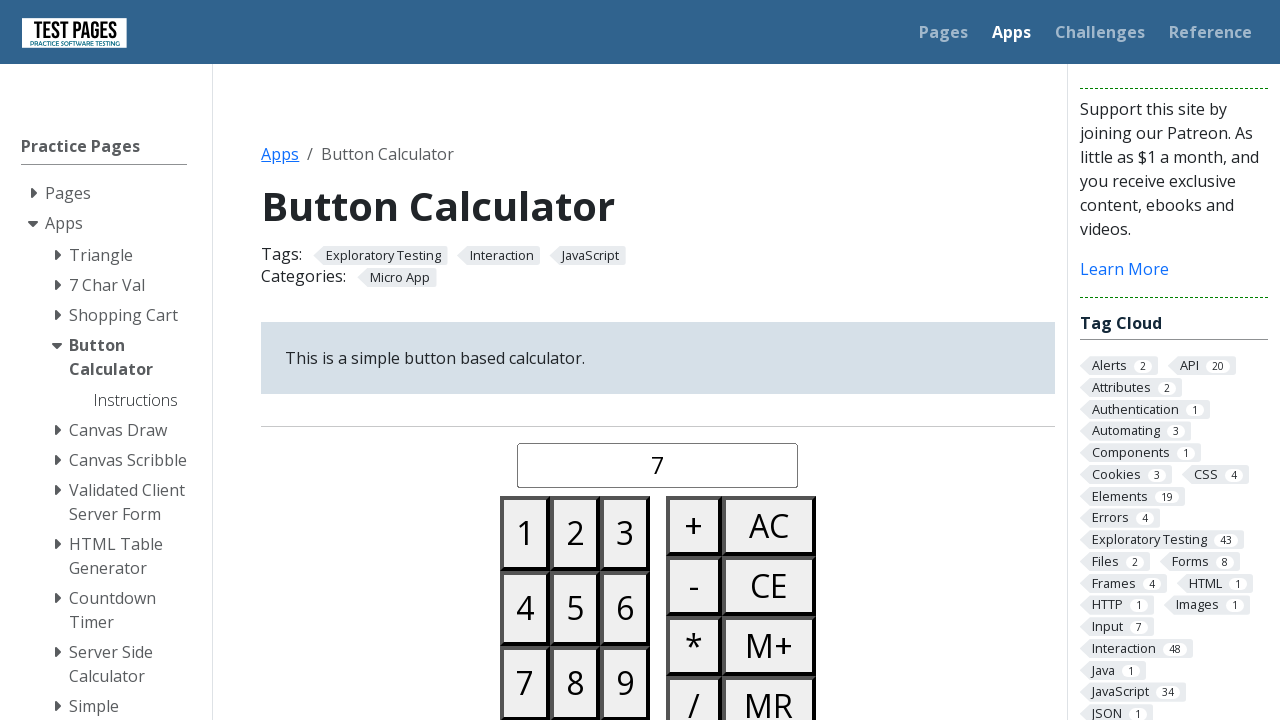

Clicked button 4 at (525, 608) on #button04
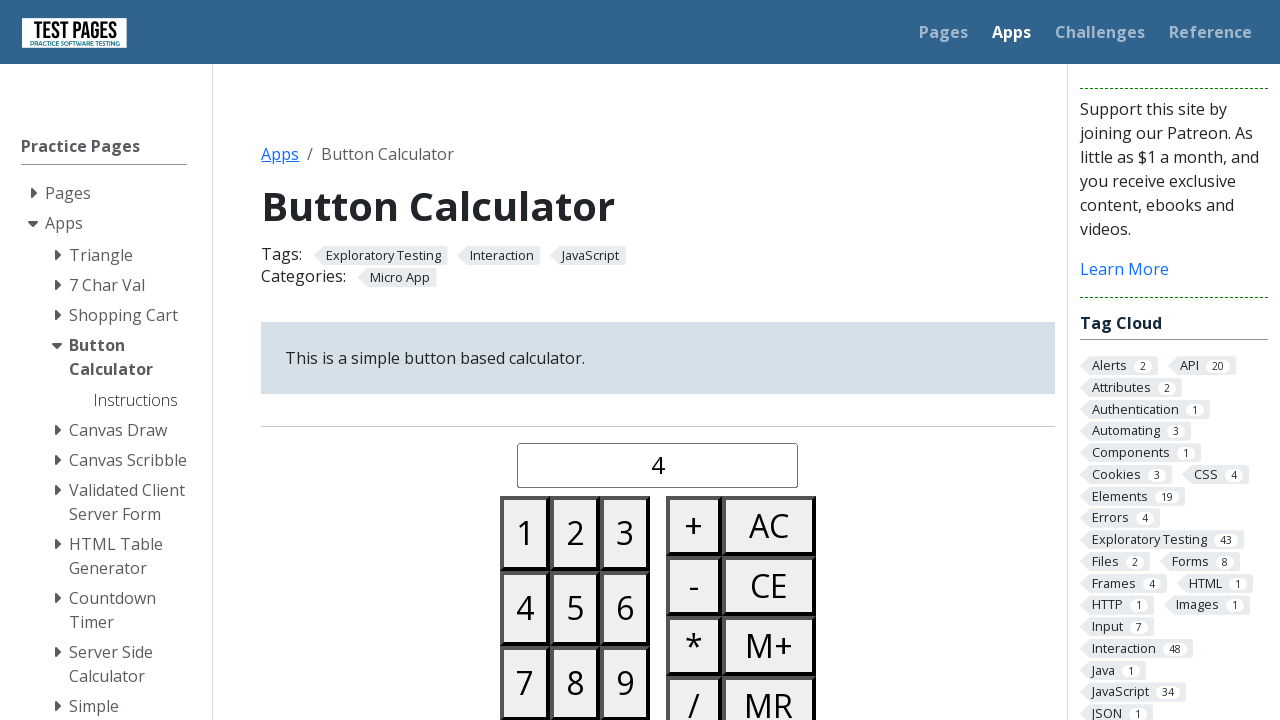

Clicked equals button to calculate 7 * 4 at (694, 360) on #buttonequals
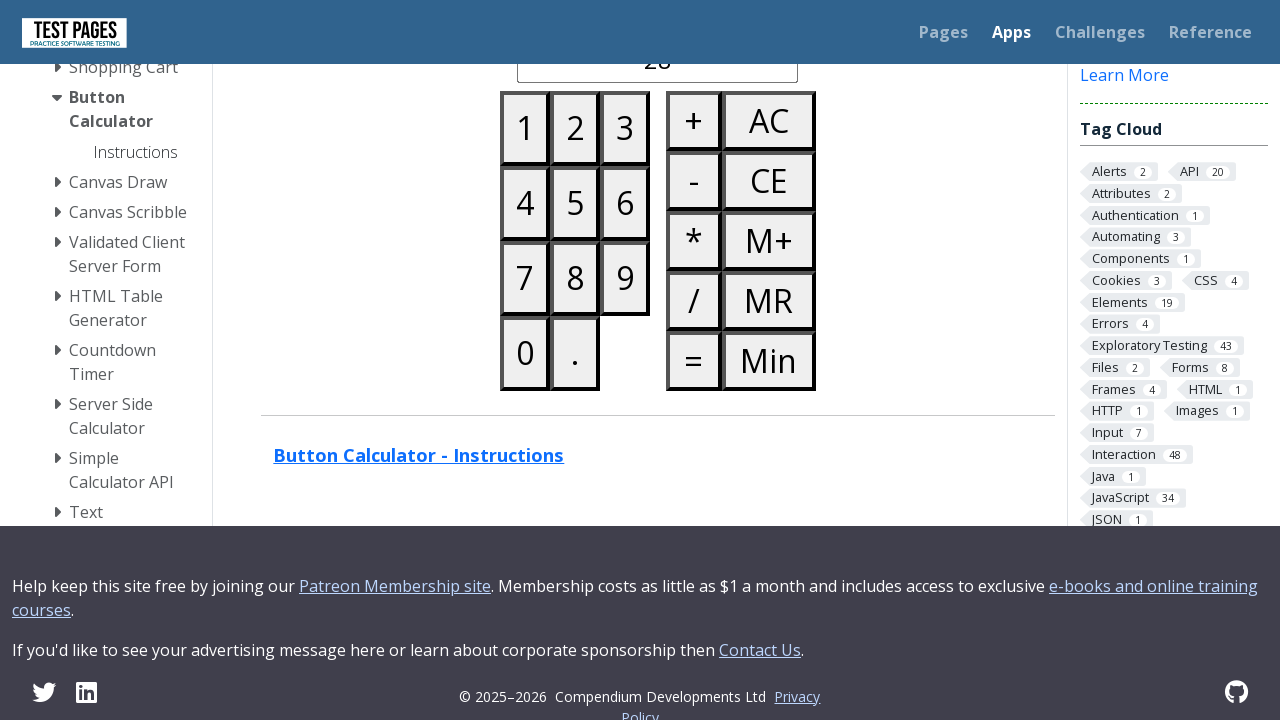

Waited 500ms for result to display
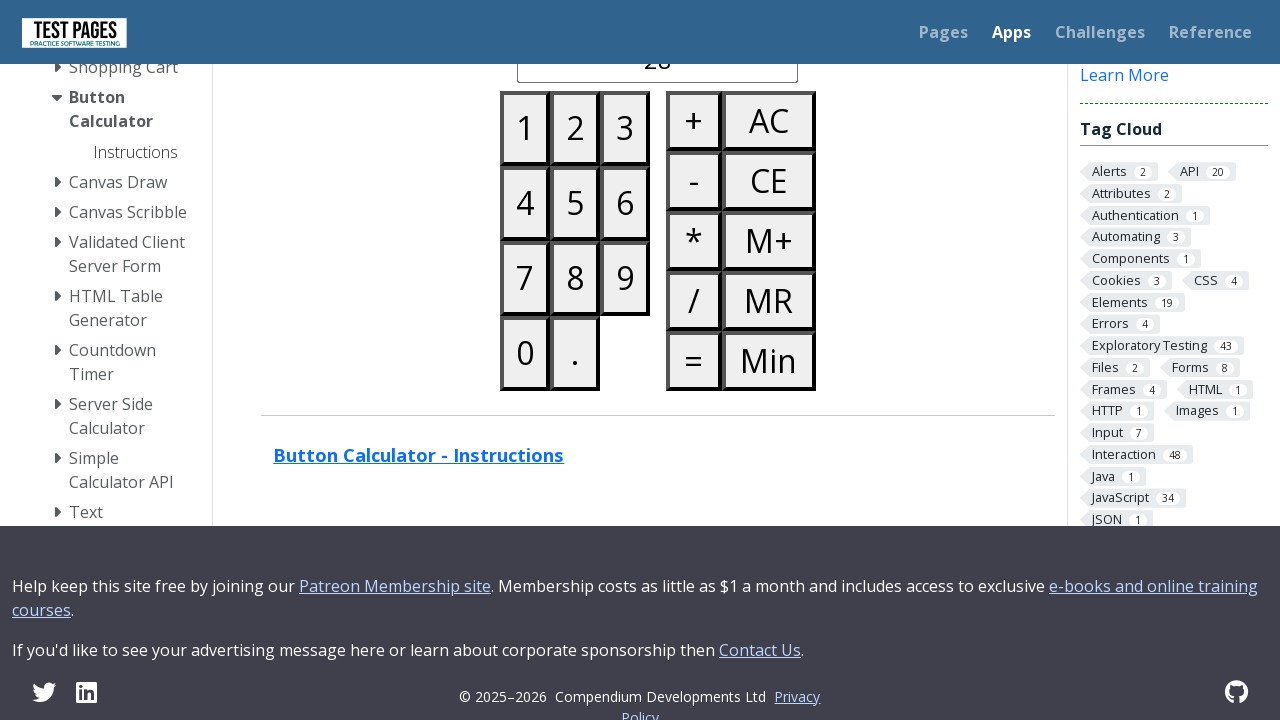

Clicked all clear button to reset calculator at (769, 120) on #buttonallclear
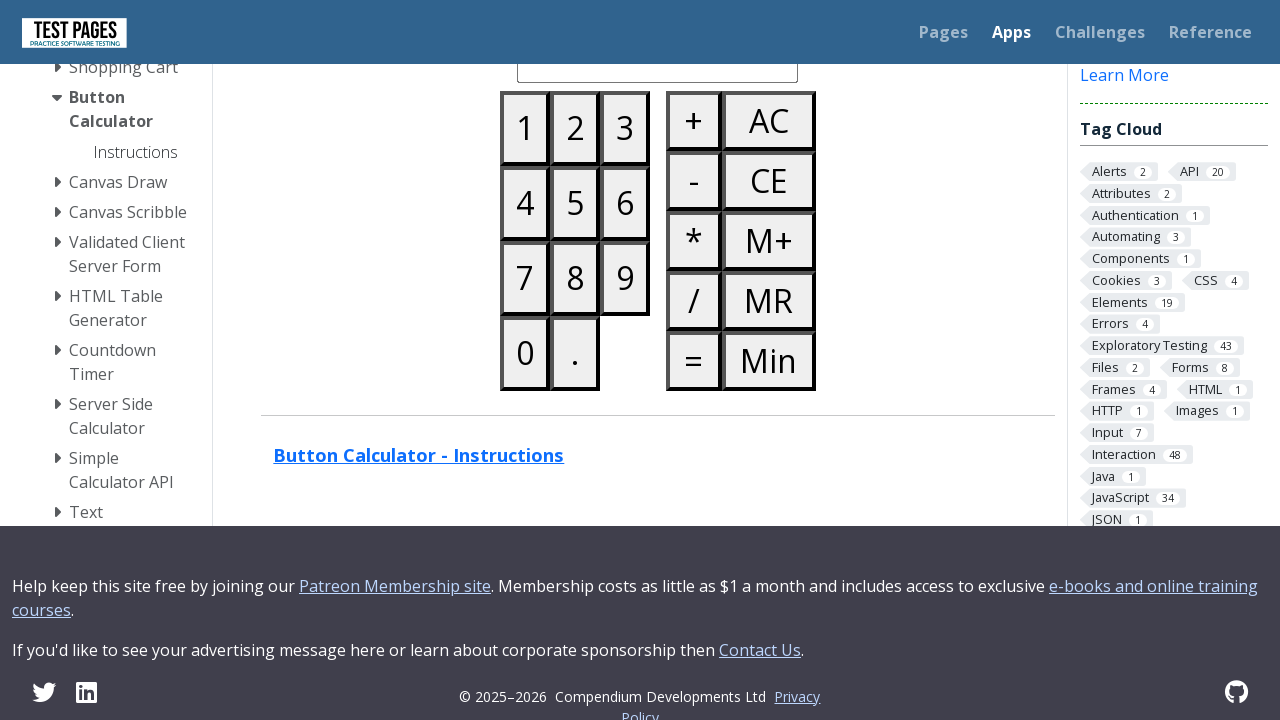

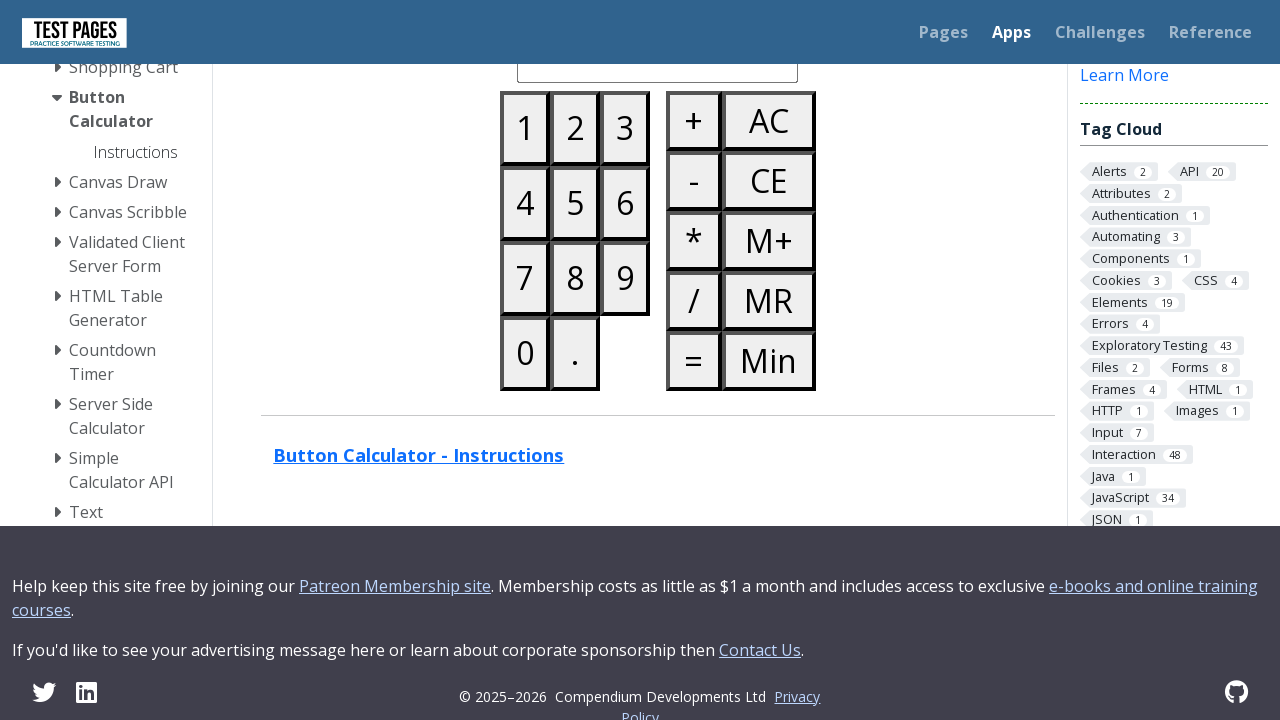